Tests horizontal slider functionality by clicking, holding, and moving the slider element by an offset

Starting URL: https://the-internet.herokuapp.com/horizontal_slider

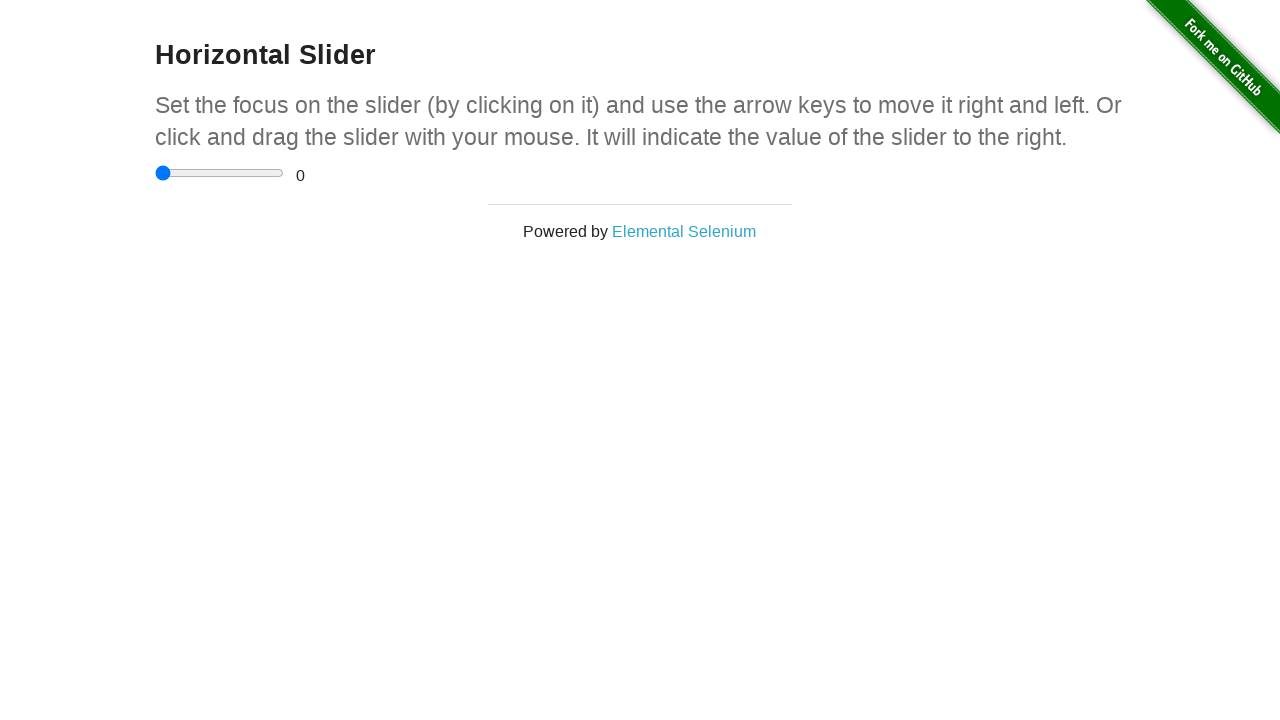

Located the horizontal slider input element
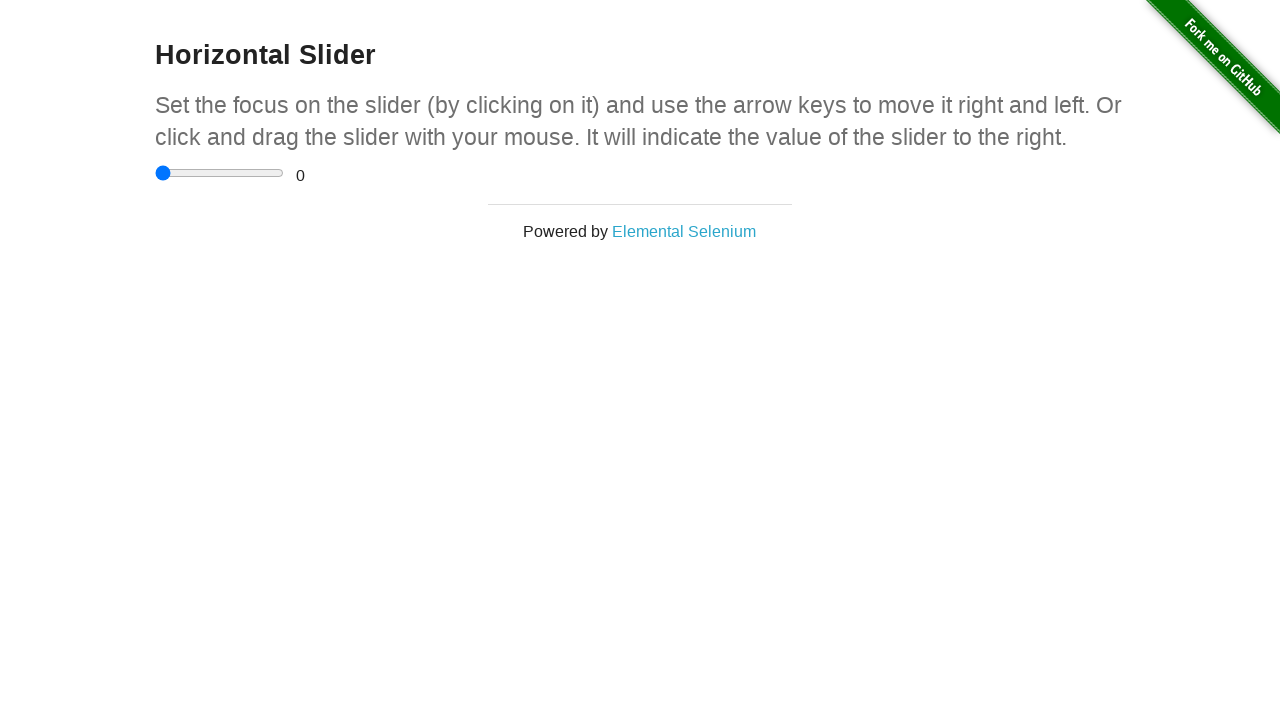

Retrieved bounding box of the slider element
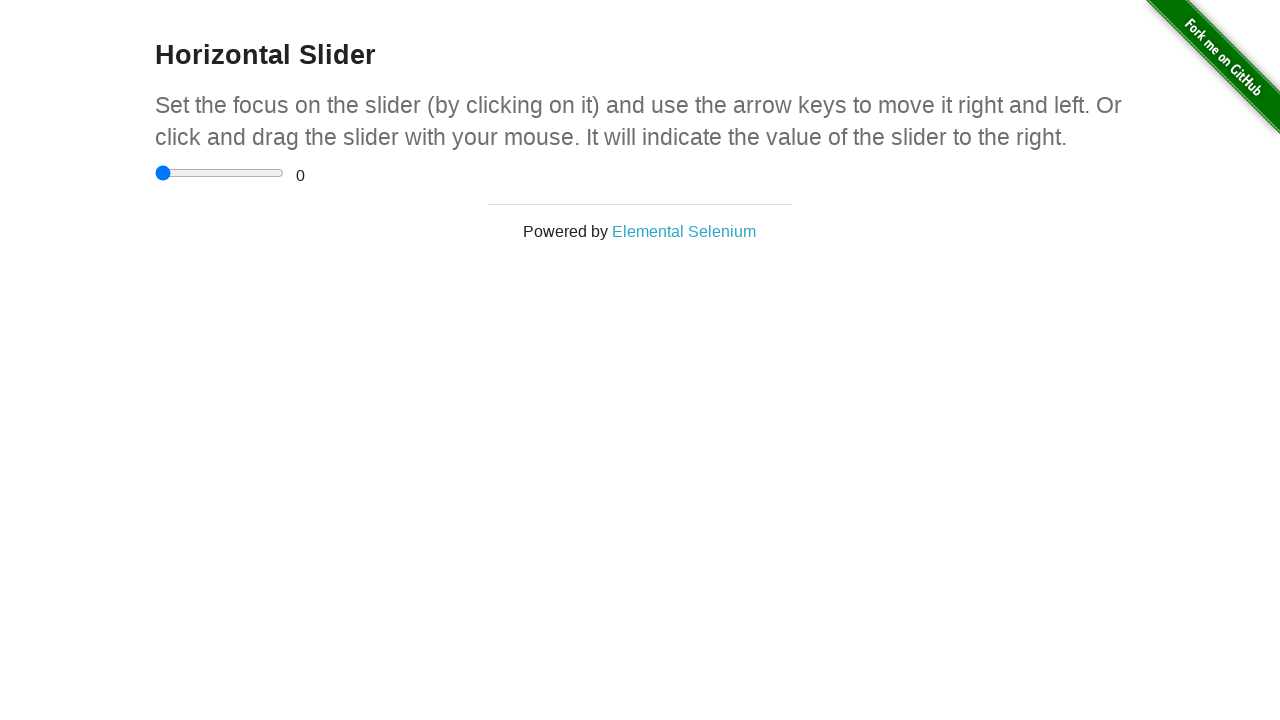

Moved mouse to center of slider element at (220, 173)
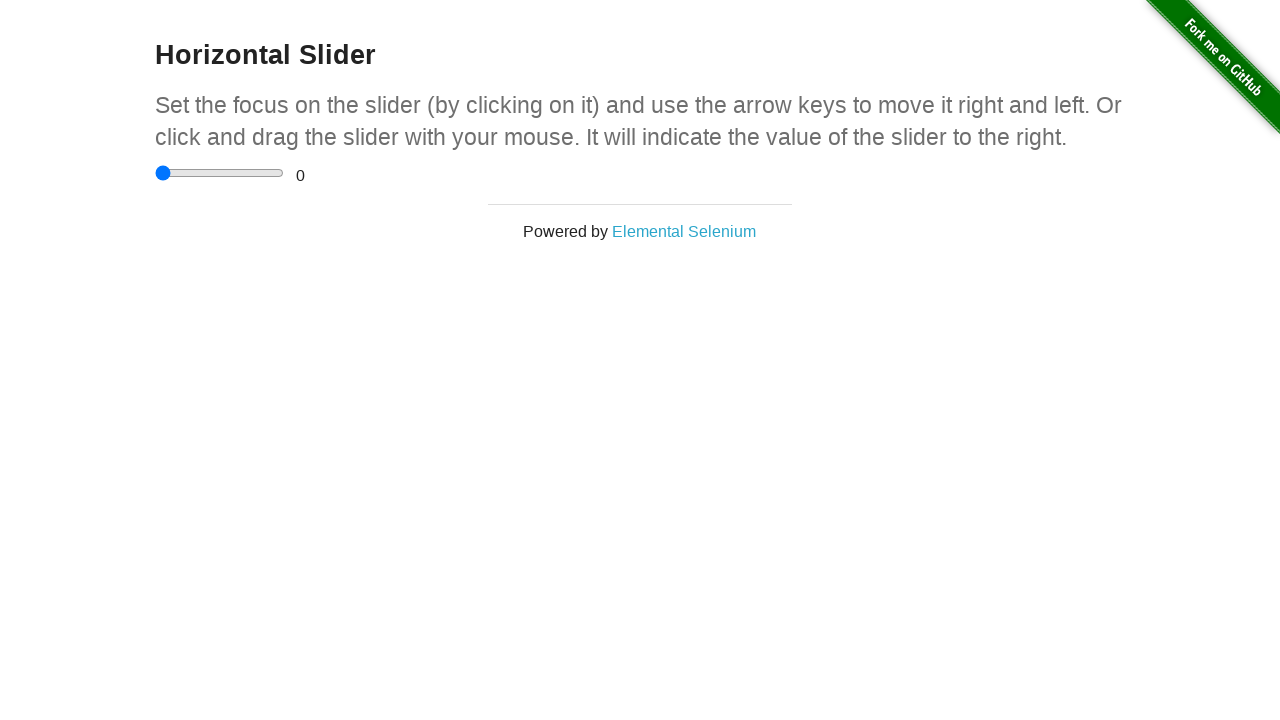

Pressed down mouse button on slider at (220, 173)
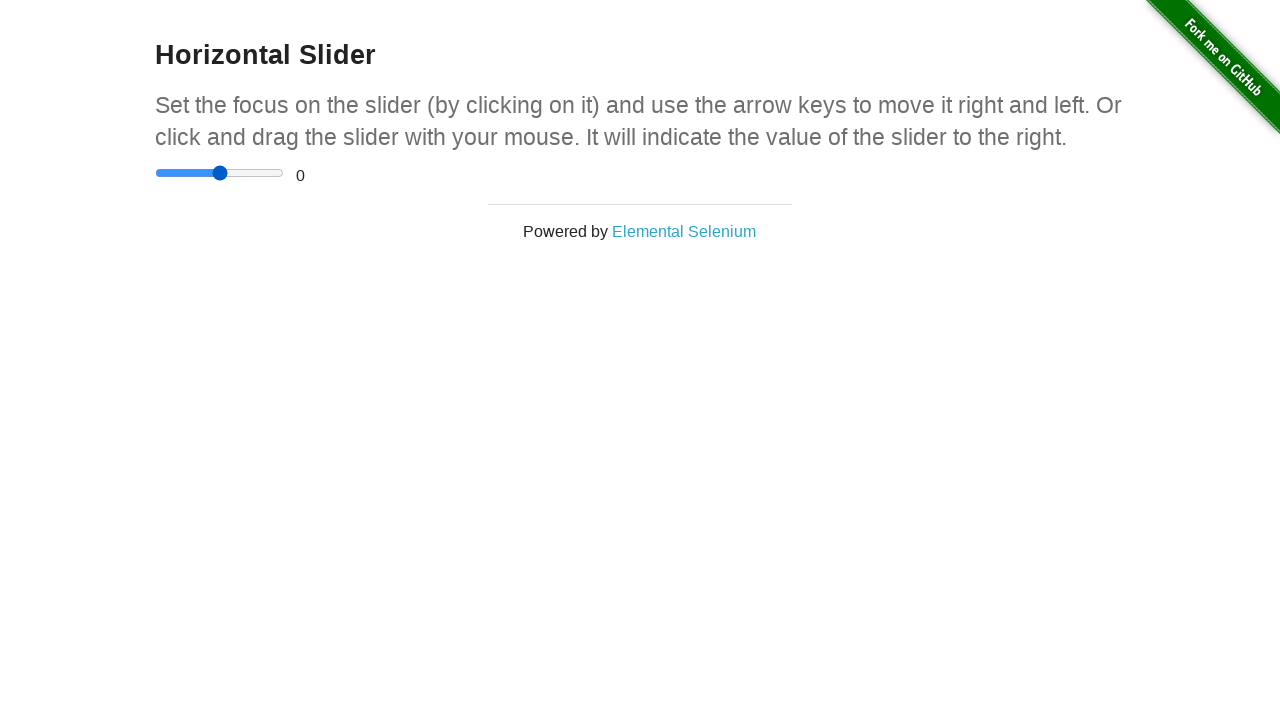

Dragged slider 40 pixels to the right at (260, 173)
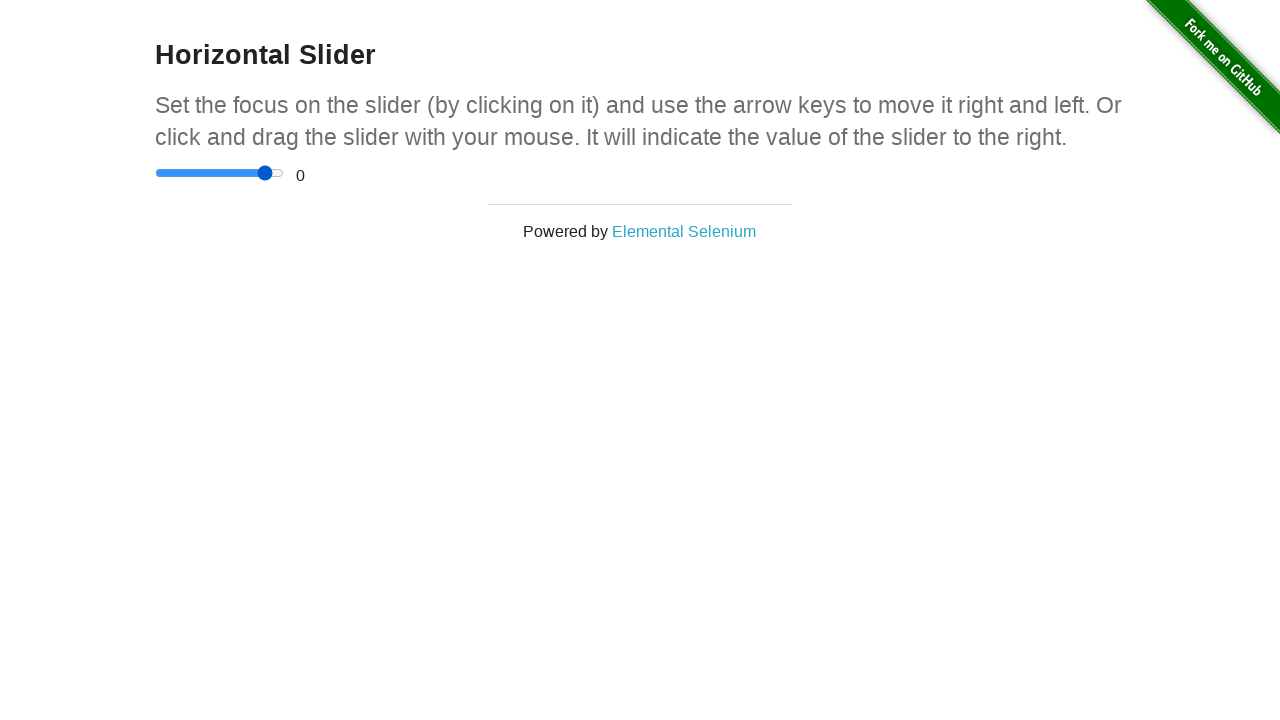

Released mouse button to complete slider drag at (260, 173)
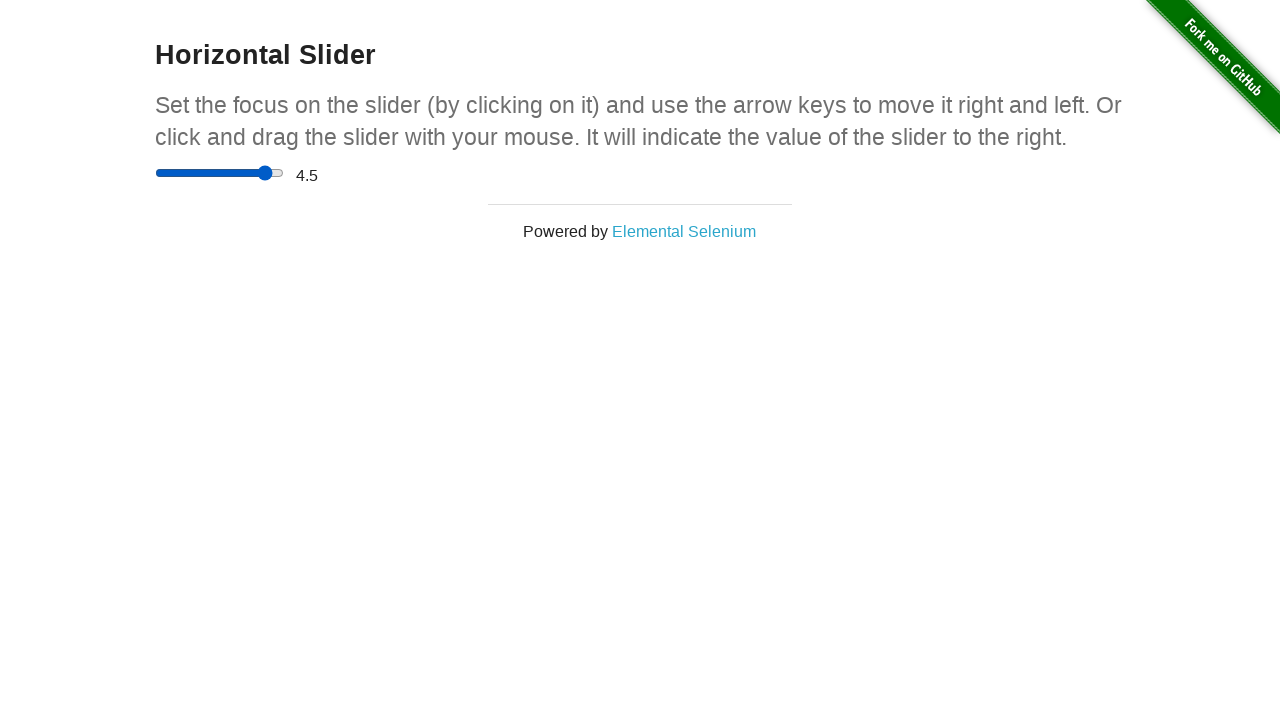

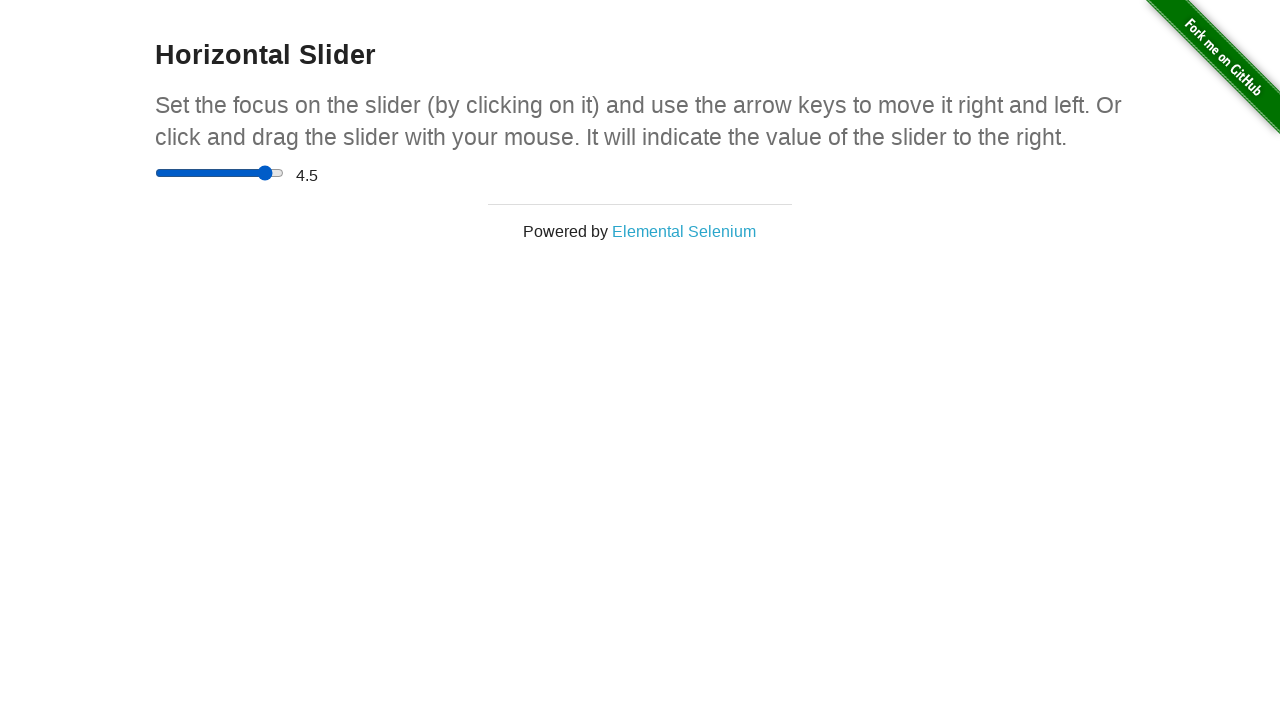